Waits for price to drop to $100, books the item, solves a math problem and submits the answer

Starting URL: http://suninjuly.github.io/explicit_wait2.html

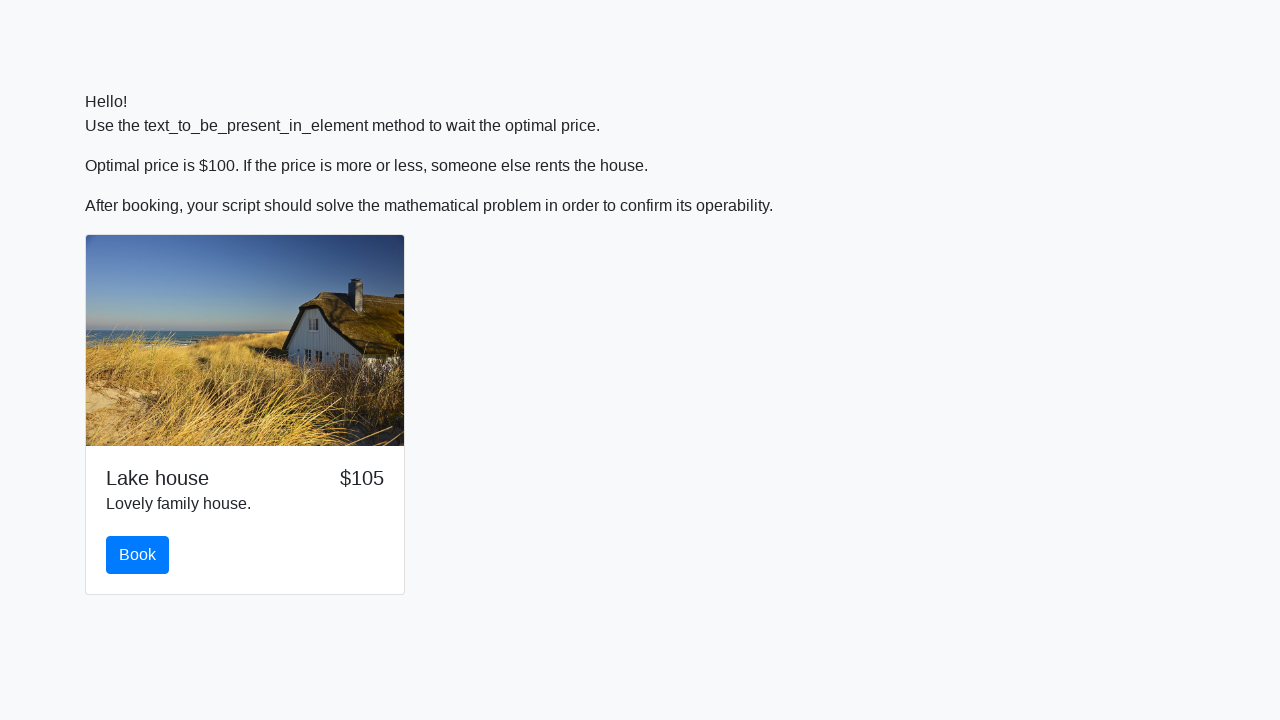

Waited for price to drop to $100
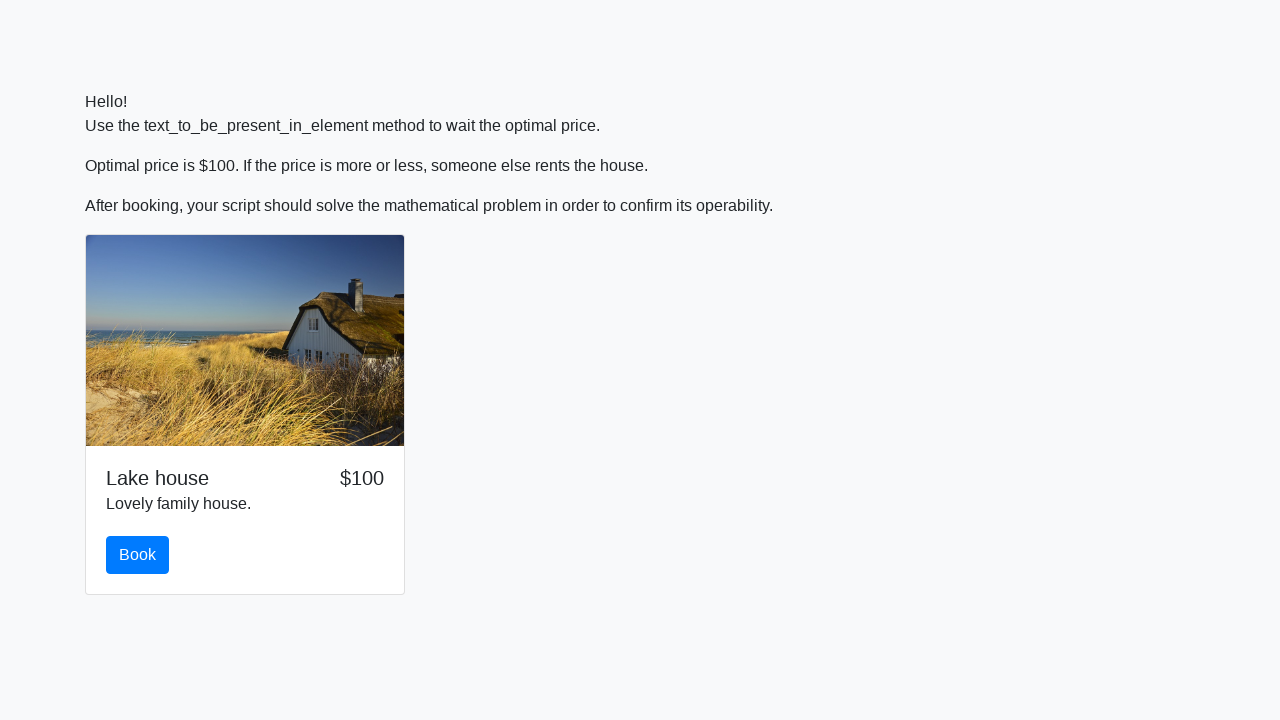

Clicked the Book button at (138, 555) on #book
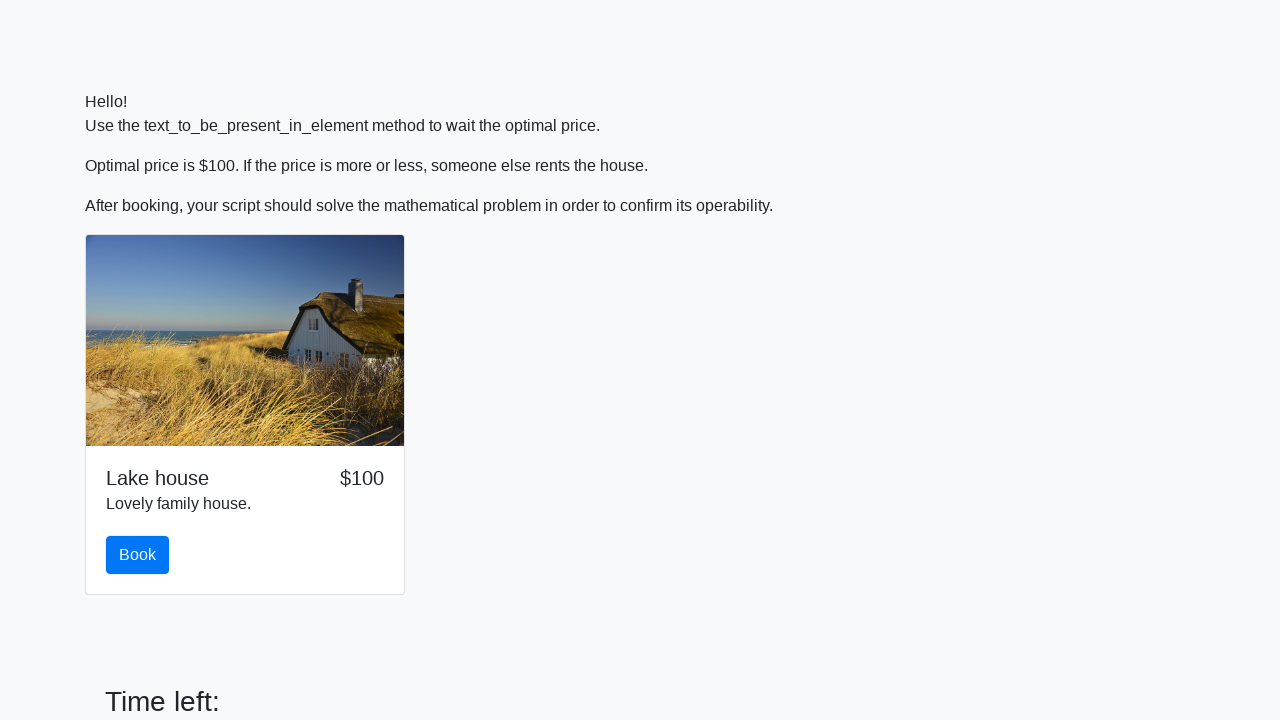

Scrolled to the input value field
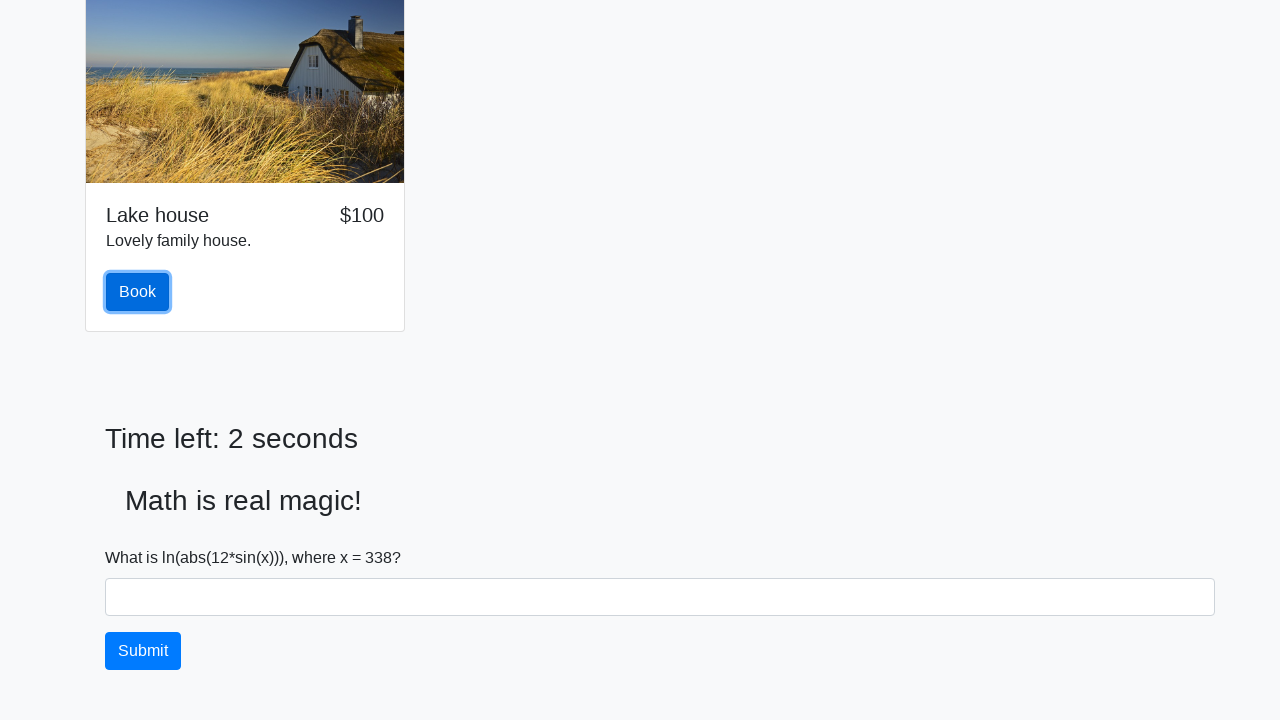

Retrieved x value from input field: 338
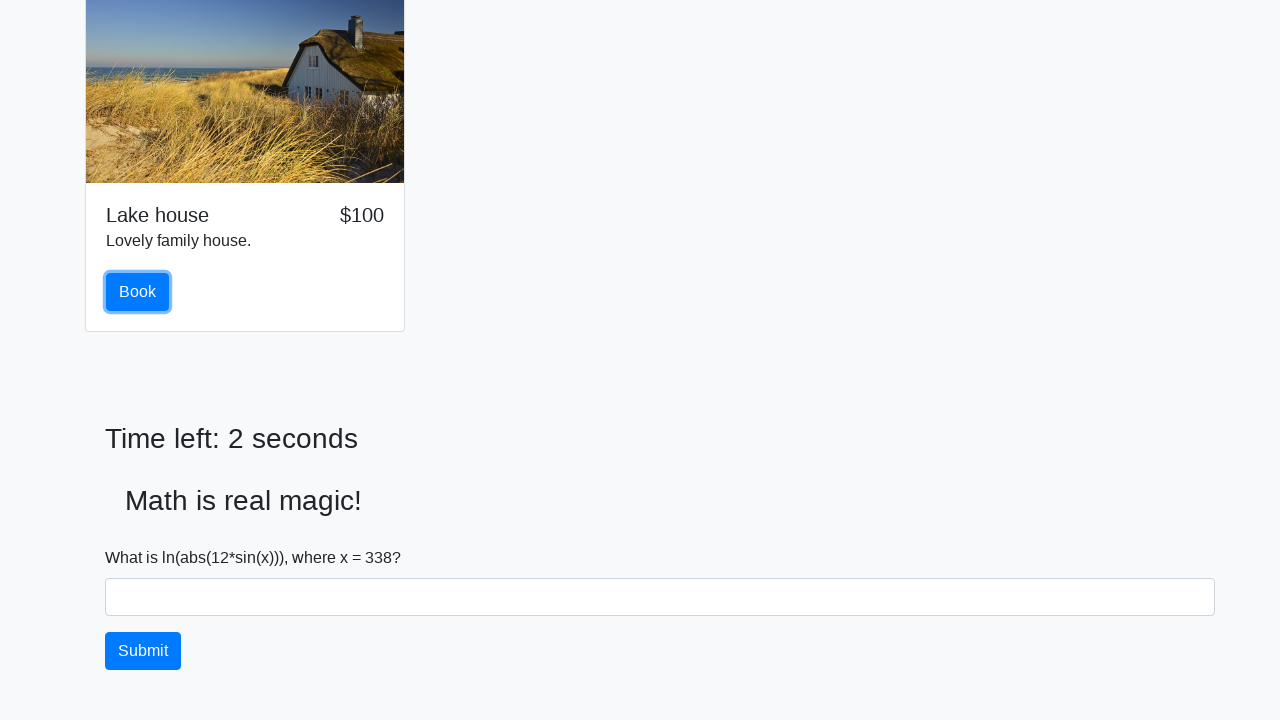

Calculated y value: 2.4455306892792072
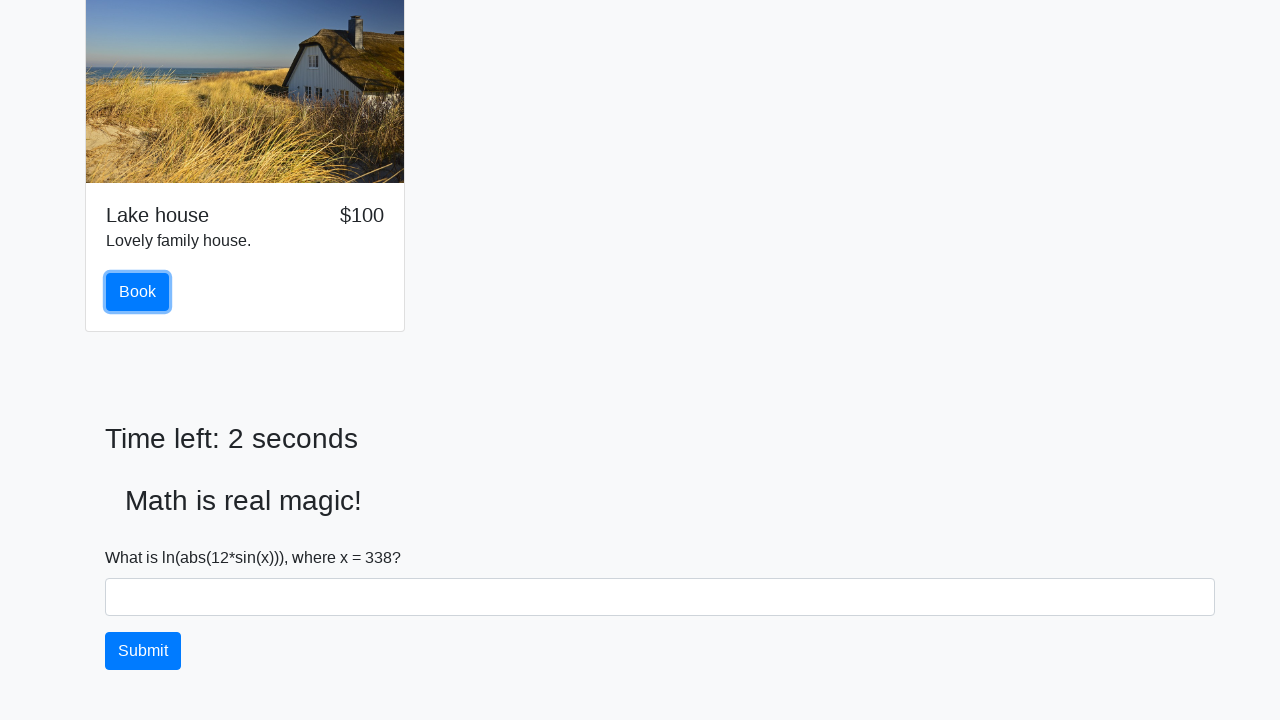

Filled answer field with calculated value: 2.4455306892792072 on #answer
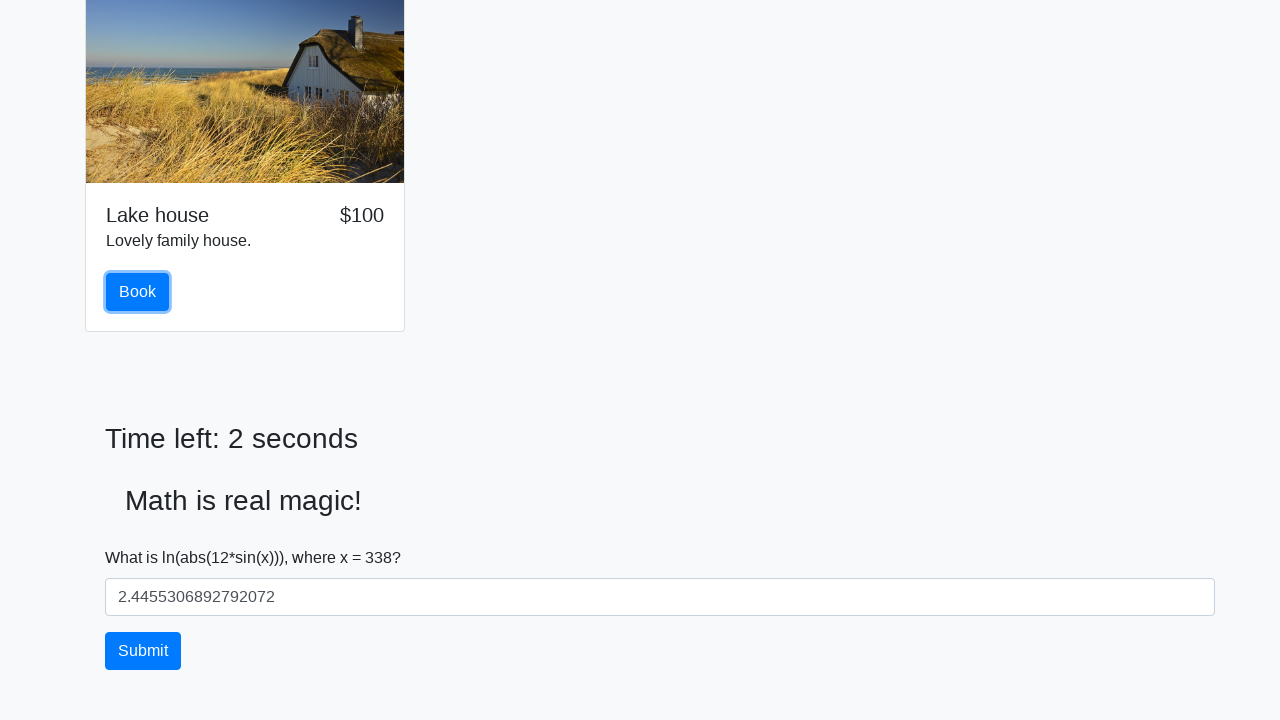

Clicked the Submit button at (143, 651) on #solve
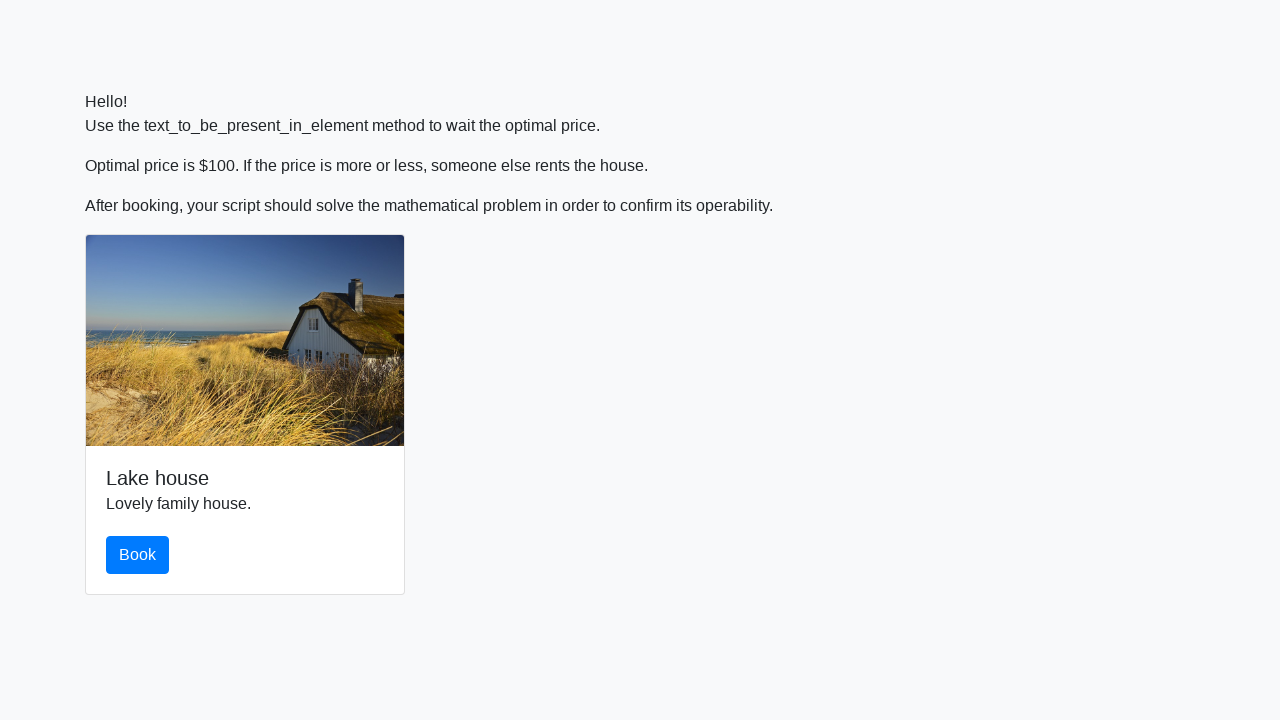

Set up dialog handler to accept alerts
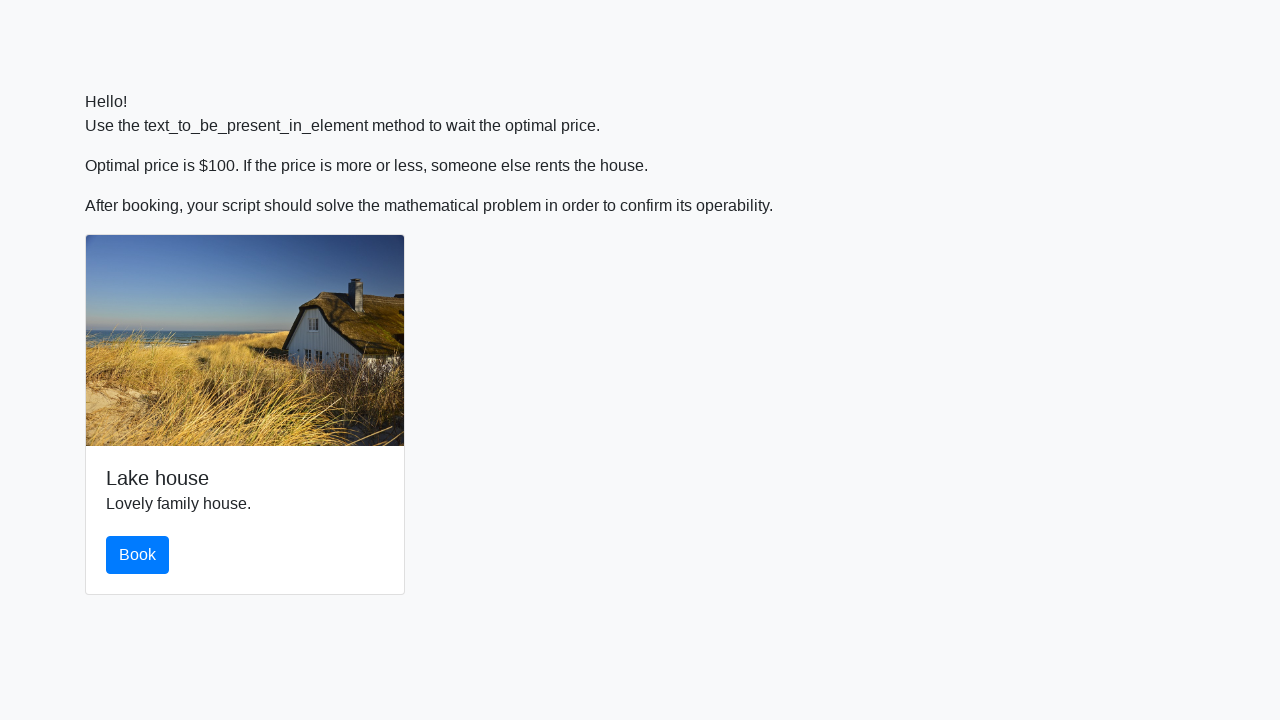

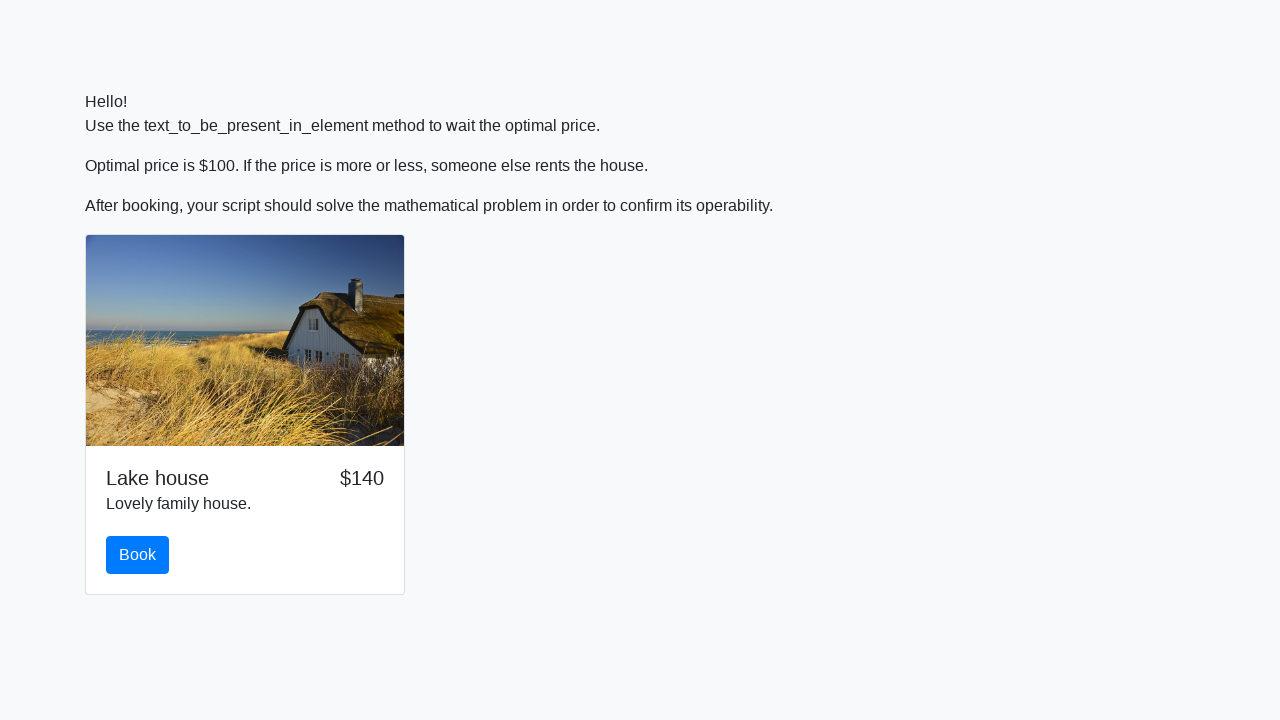